Tests dynamic loading by clicking a button and waiting for hidden content to become visible

Starting URL: https://the-internet.herokuapp.com/dynamic_loading/1

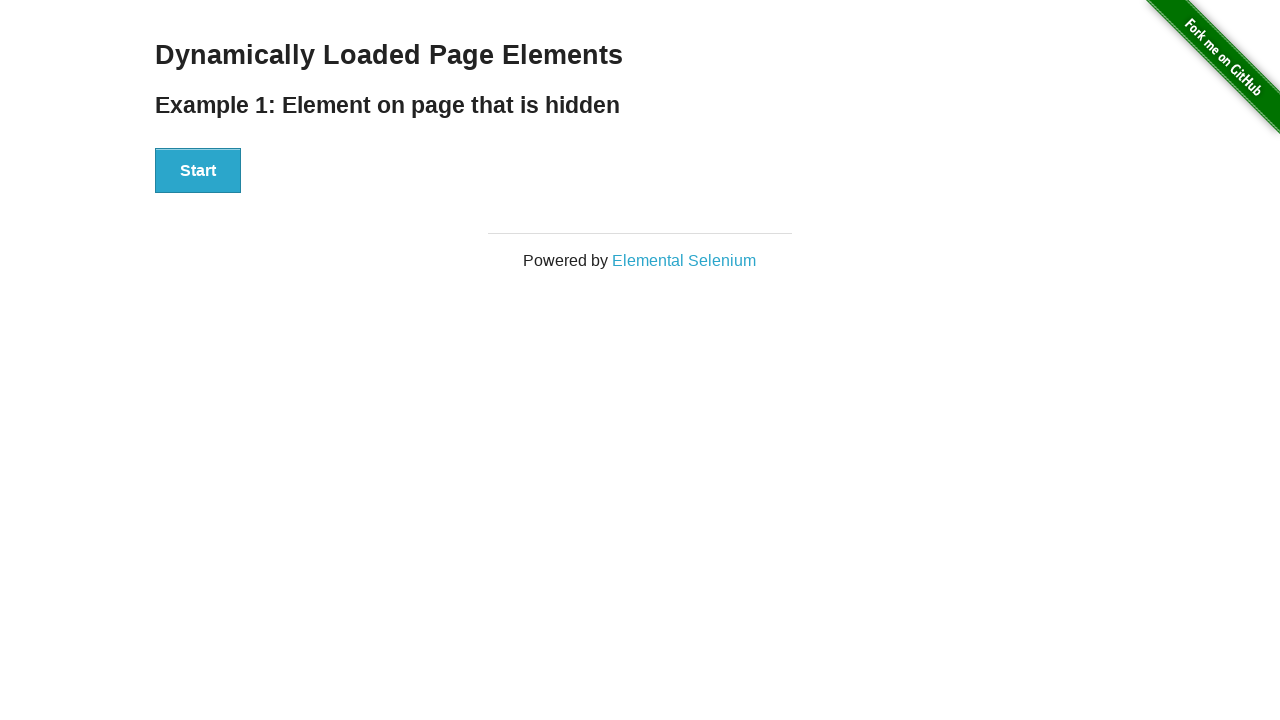

Clicked start button to trigger dynamic loading at (198, 171) on #start button
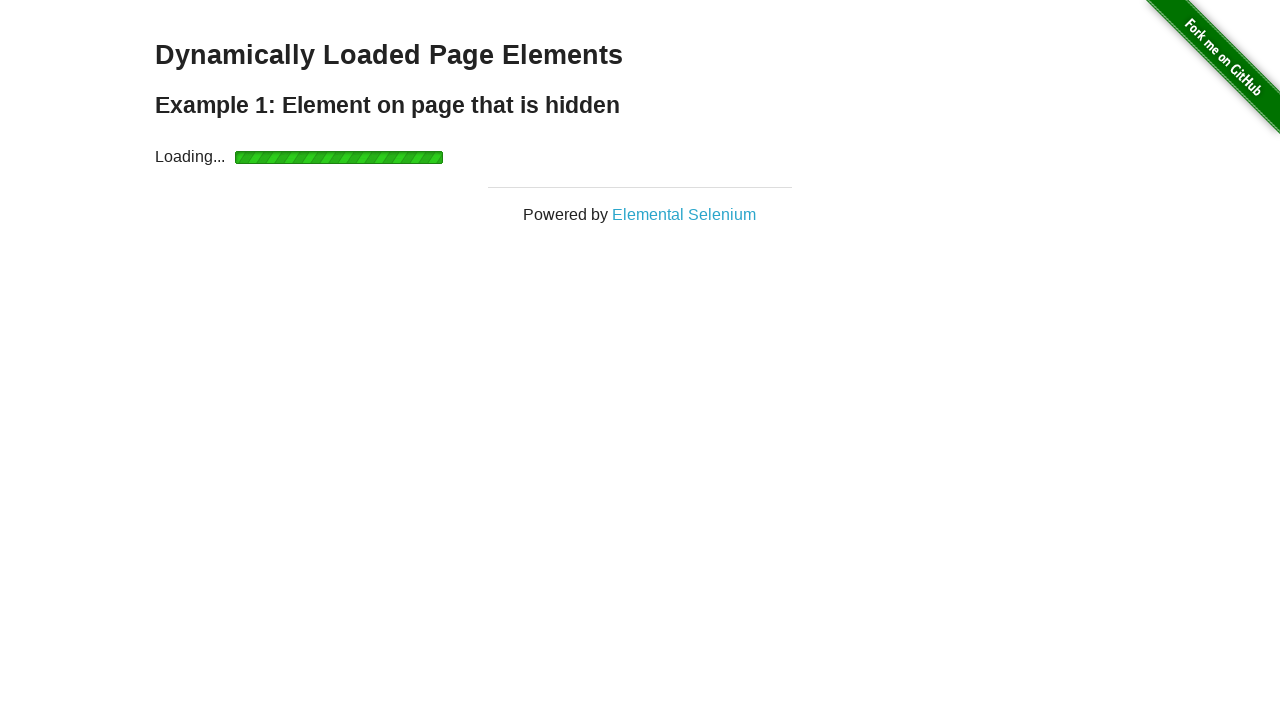

Hidden content became visible after dynamic loading completed
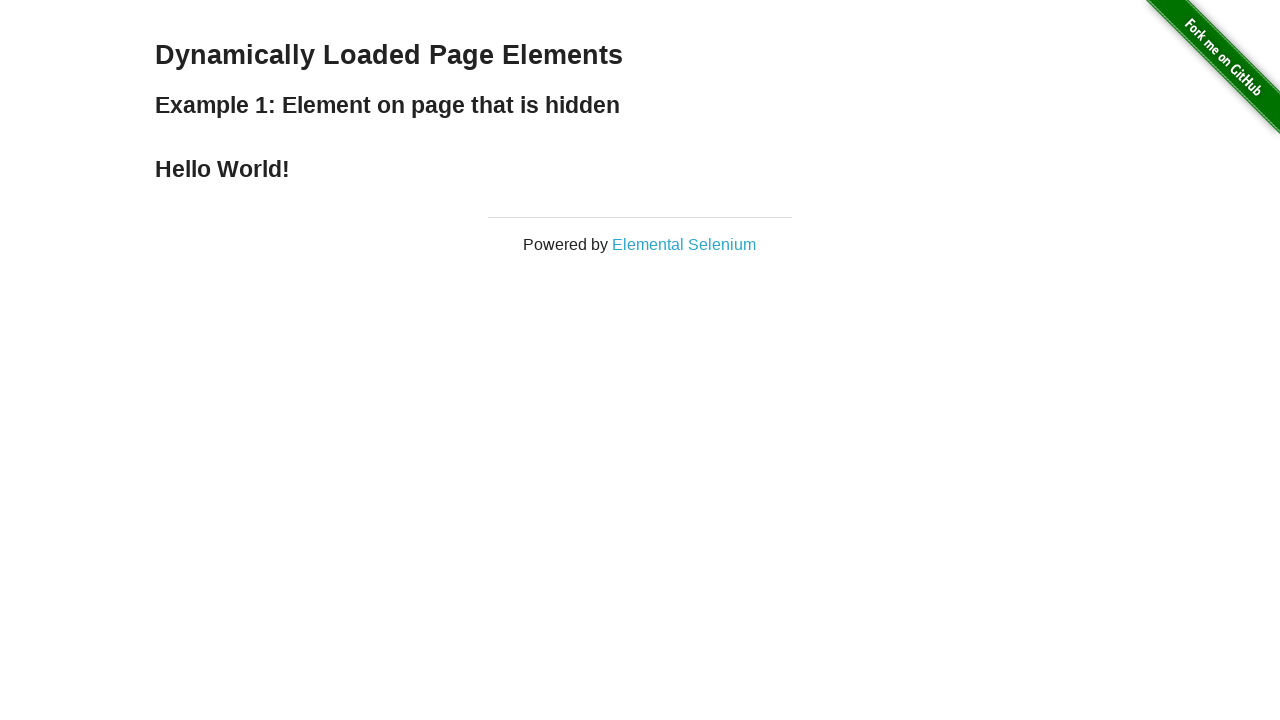

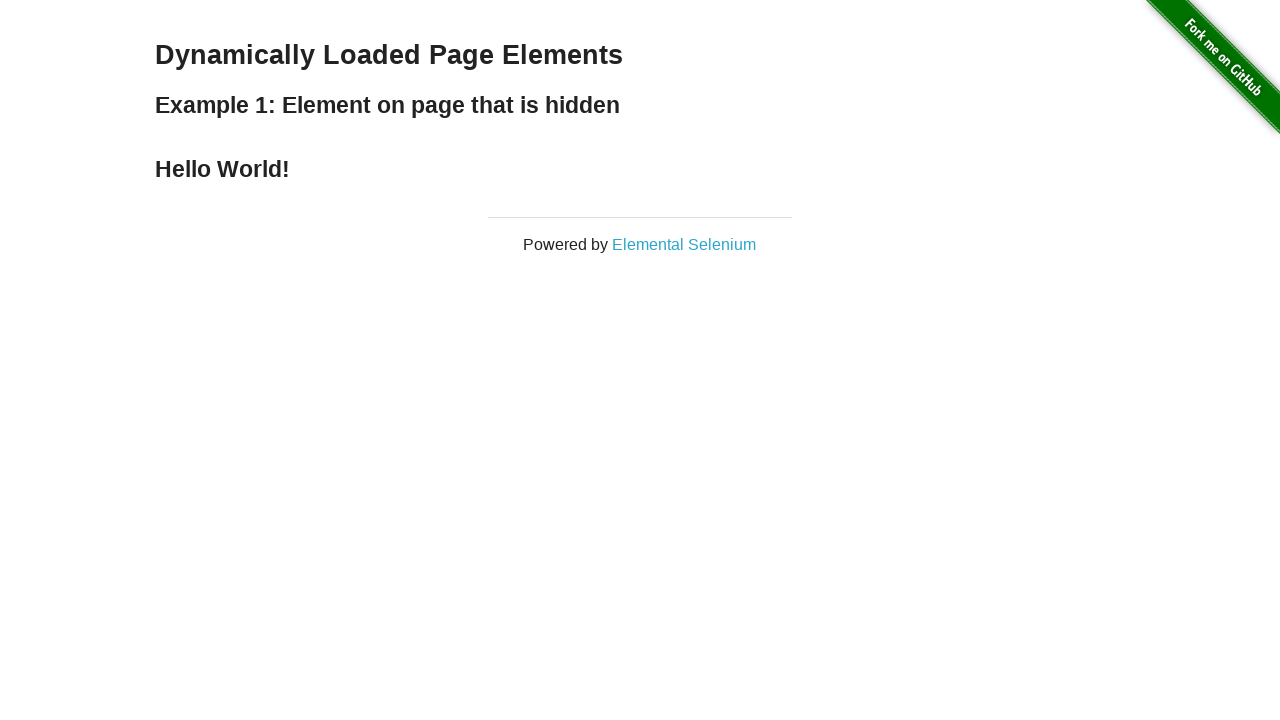